Tests Python.org search functionality by searching for "pycon" and verifying results are found

Starting URL: http://www.python.org

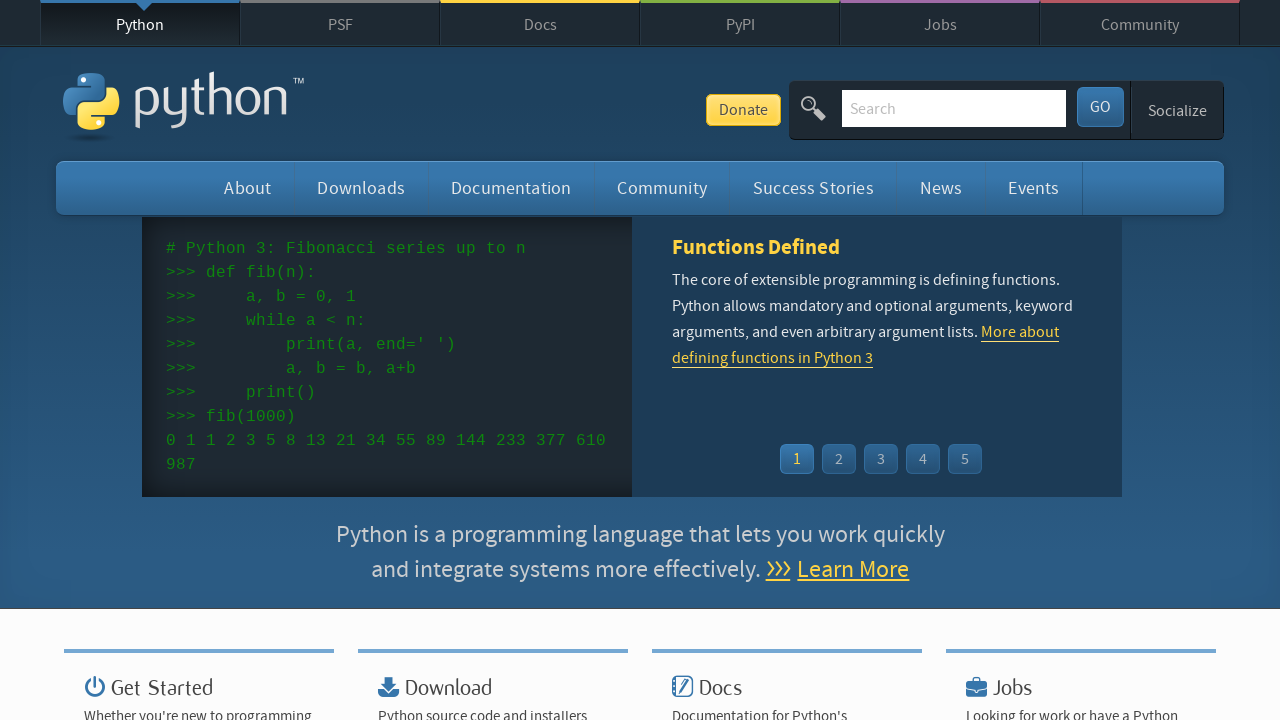

Filled search field with 'pycon' on input[name='q']
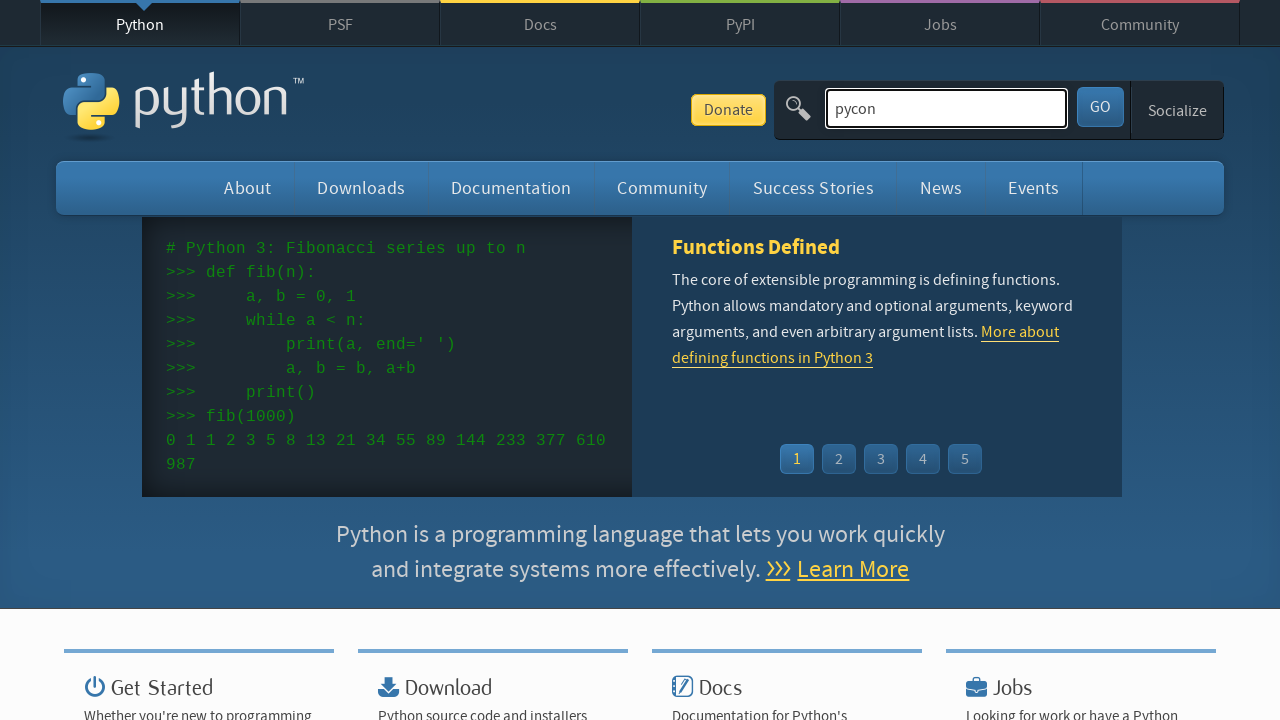

Pressed Enter to submit search on input[name='q']
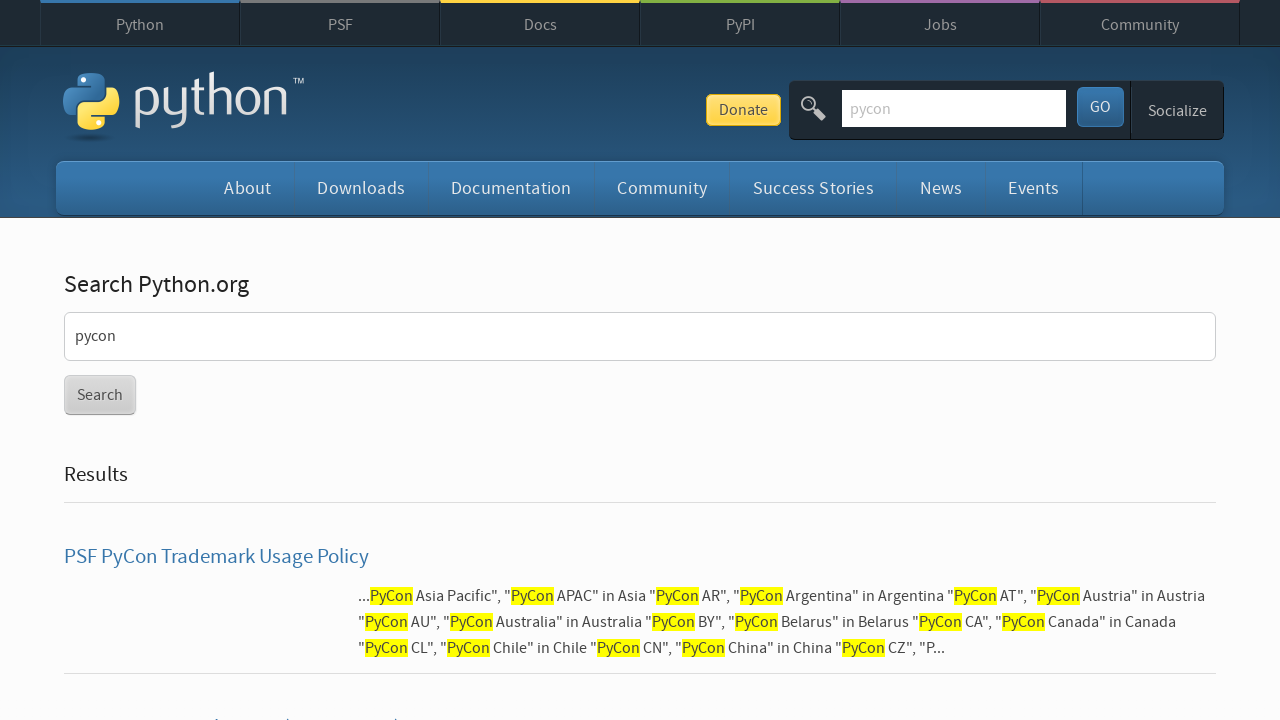

Waited for page to reach networkidle state
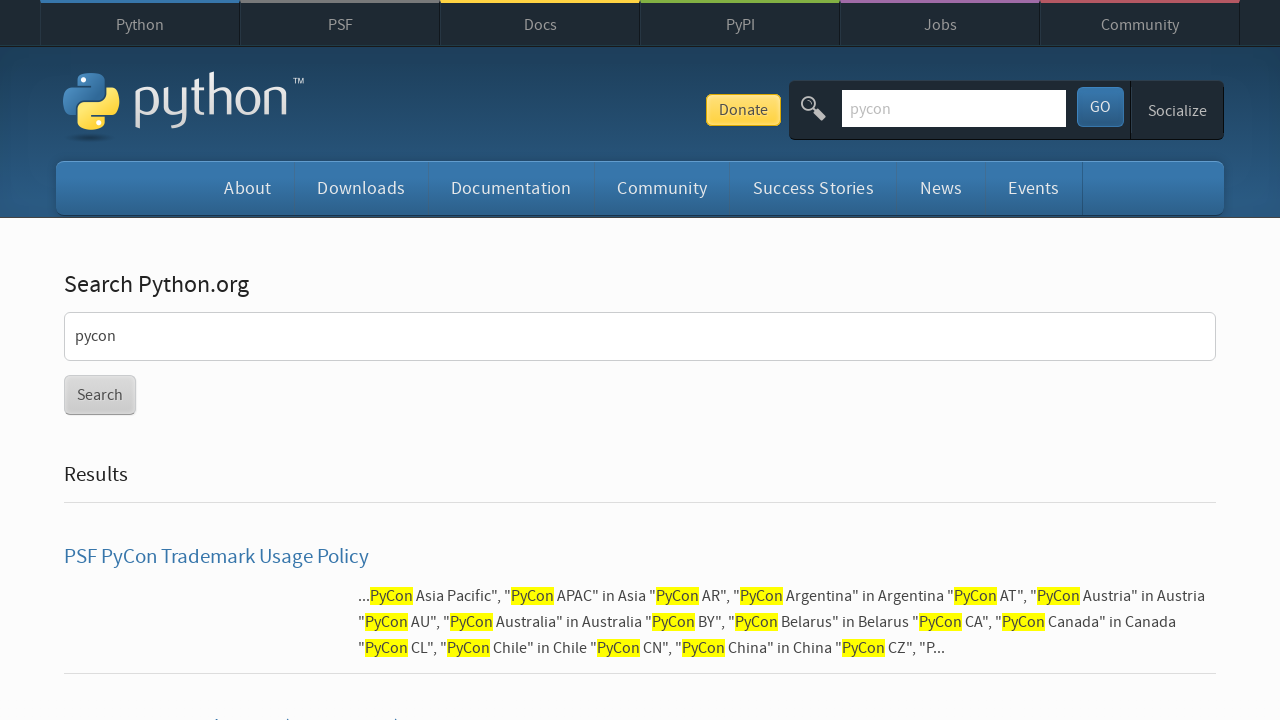

Verified that search results were found (no 'No results found' message)
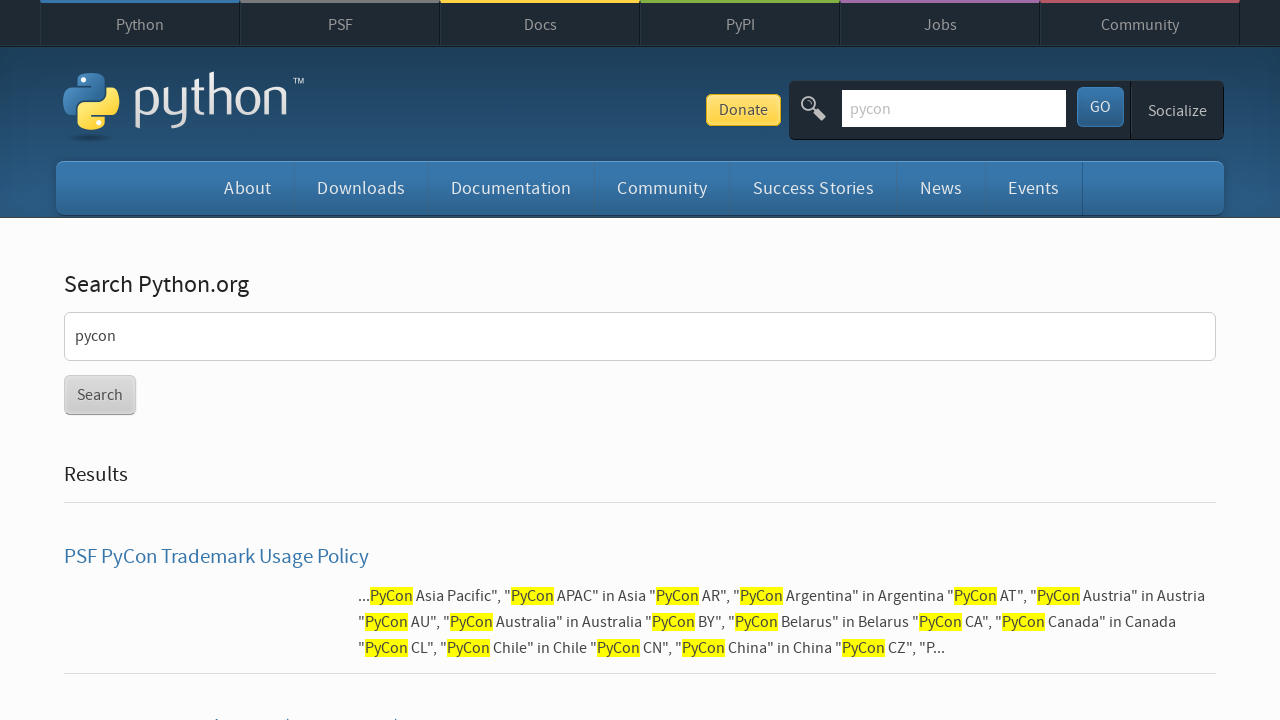

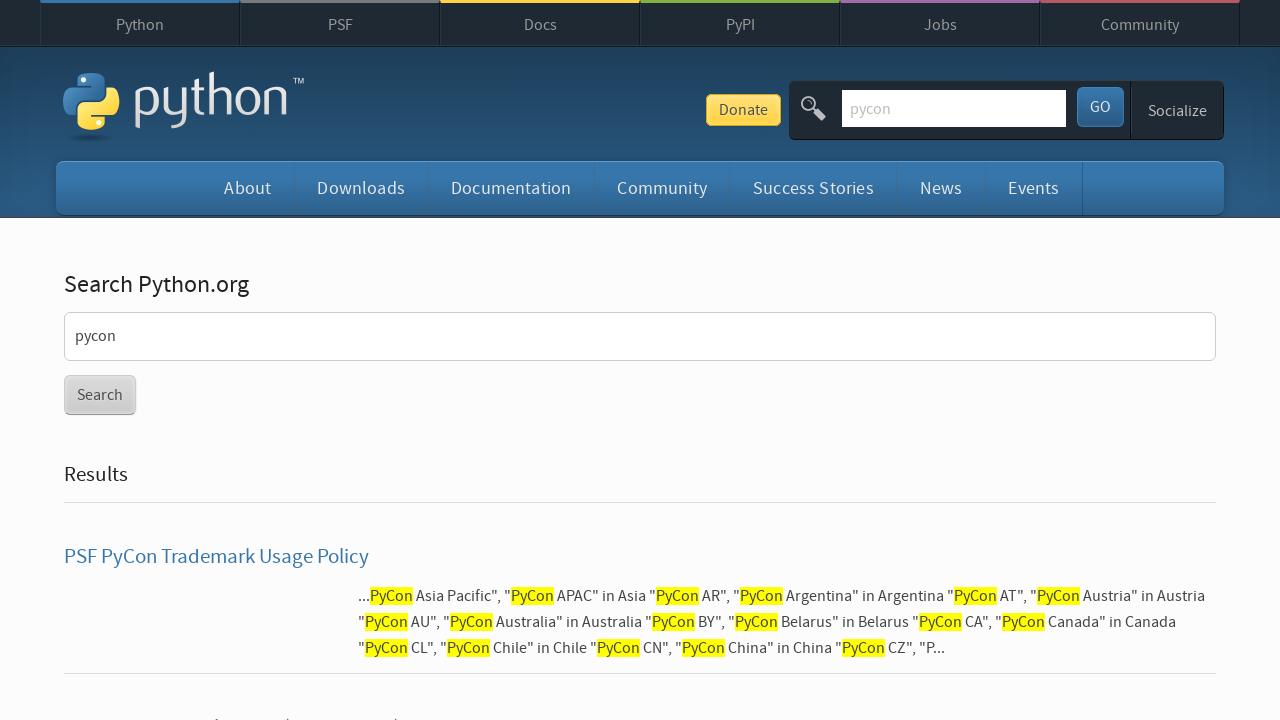